Tests keyboard events functionality by holding Control key and clicking multiple selectable items in a jQuery UI demo

Starting URL: https://jqueryui.com/selectable/

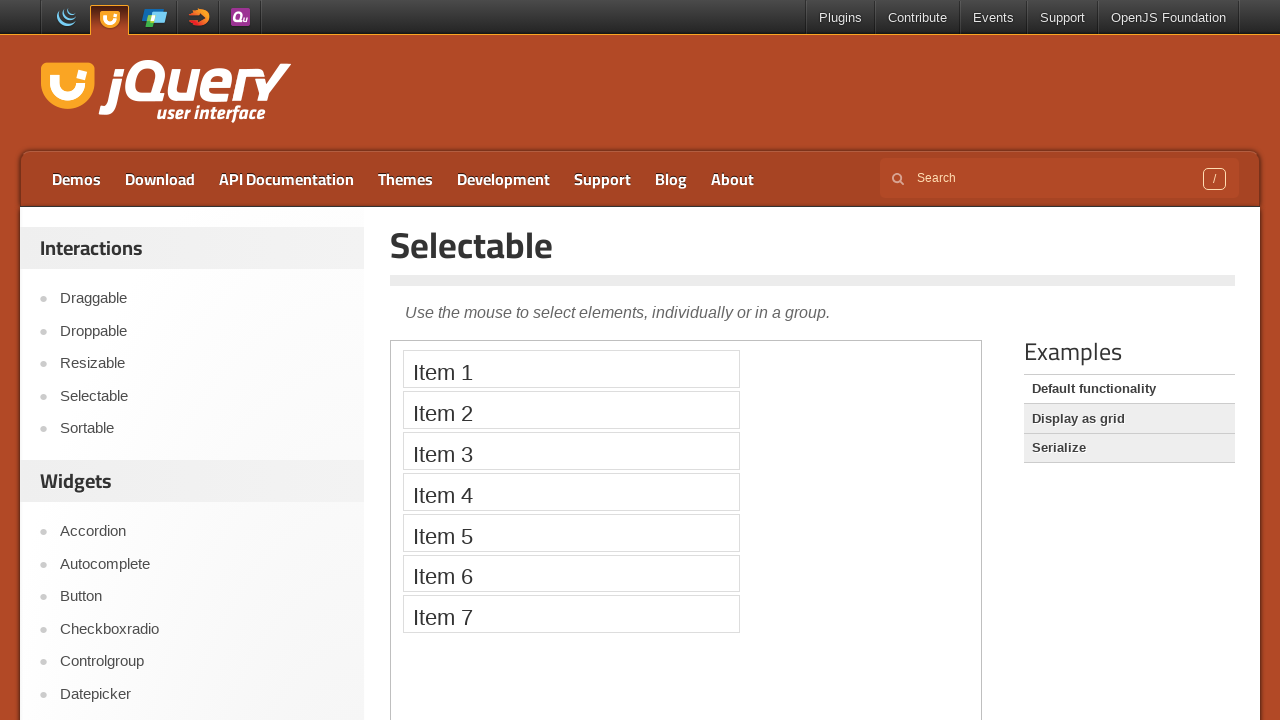

Located the iframe containing the selectable demo
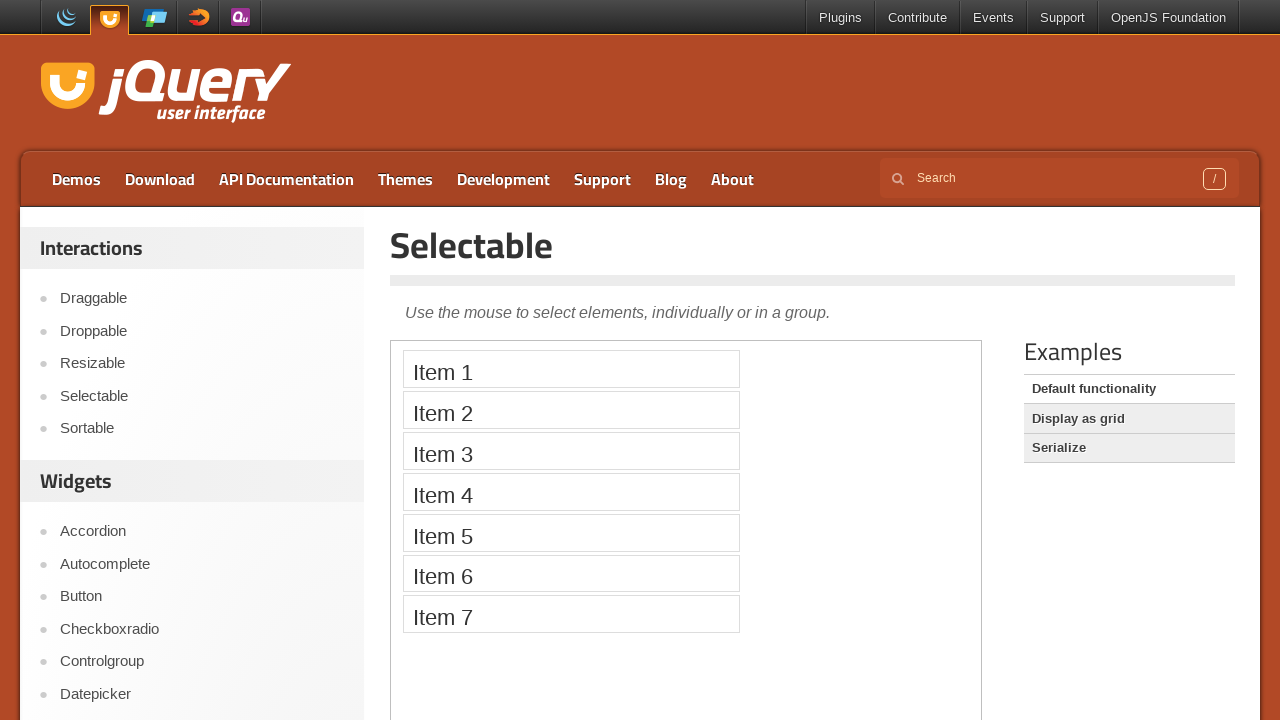

Pressed down Control key
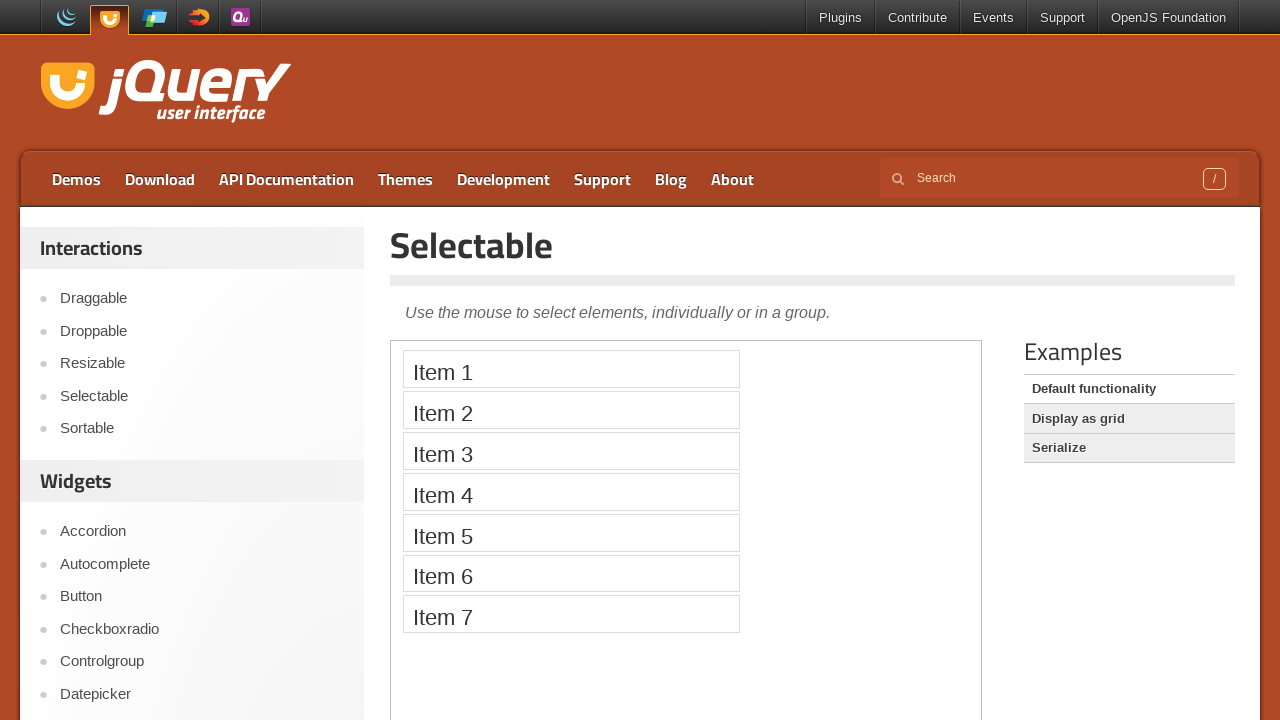

Located all selectable list items
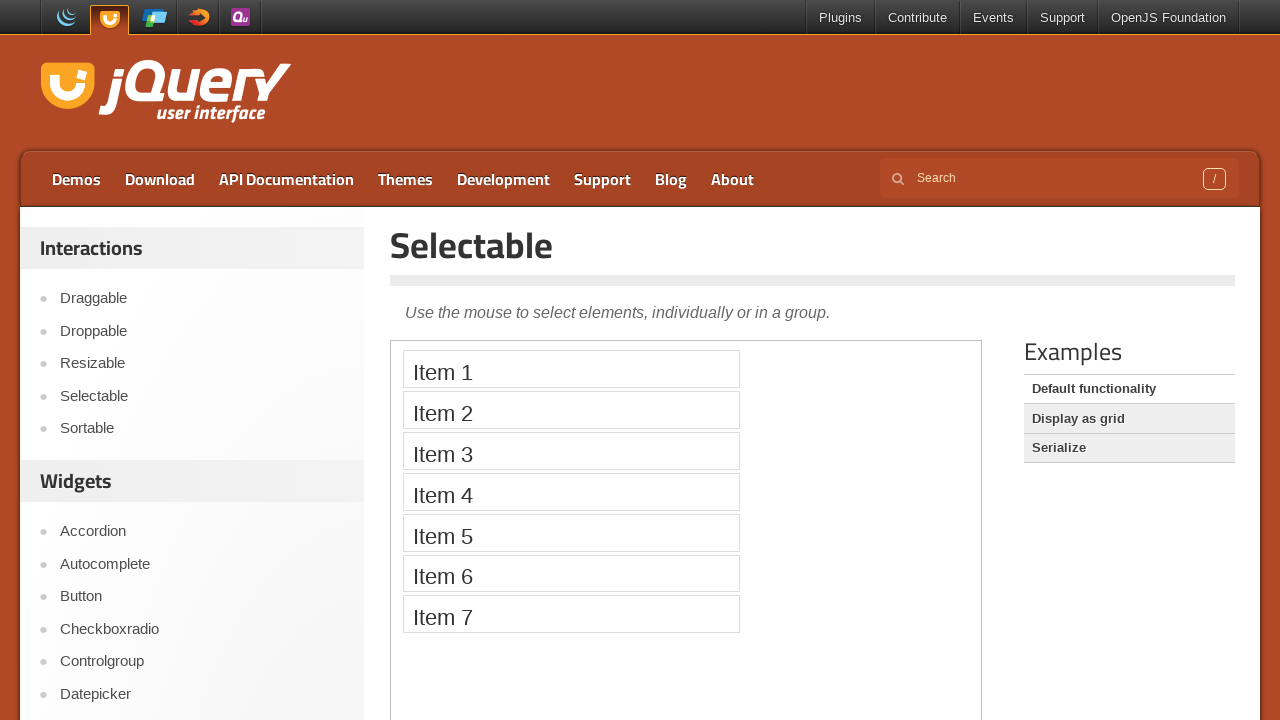

Clicked a selectable item while holding Control at (571, 369) on iframe >> nth=0 >> internal:control=enter-frame >> xpath=//ol[@class='ui-selecta
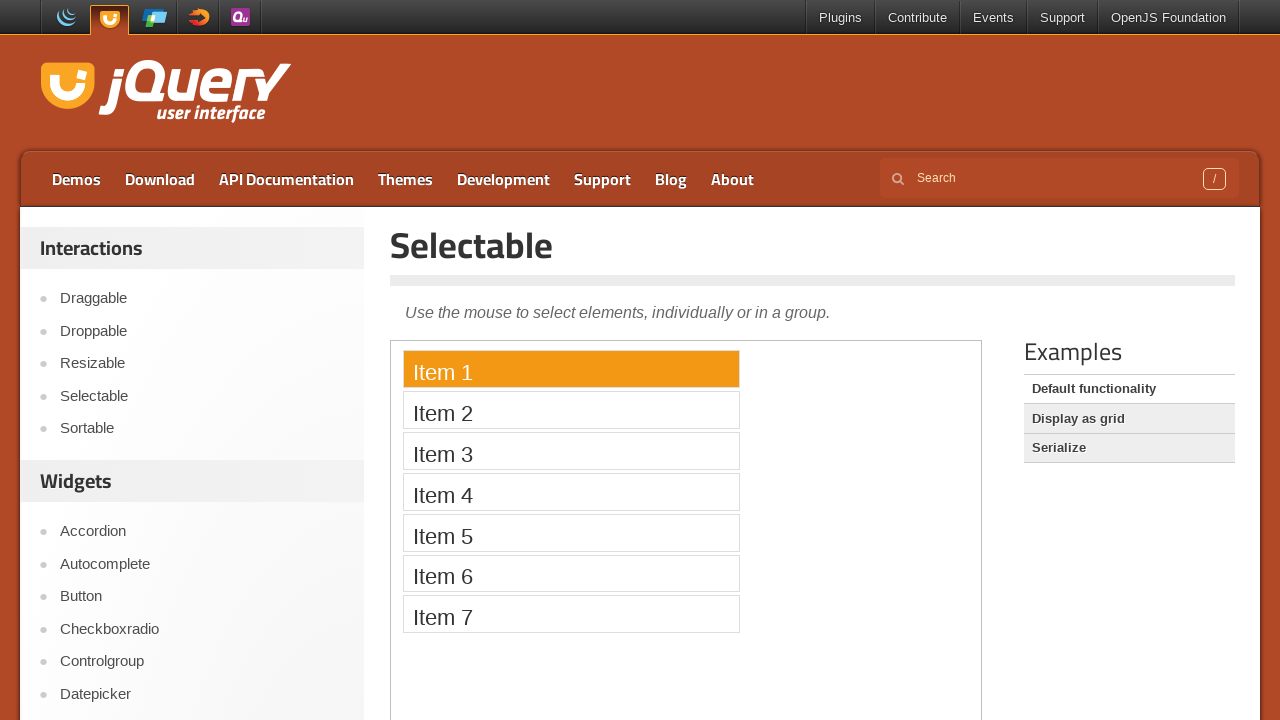

Waited 1 second between clicks
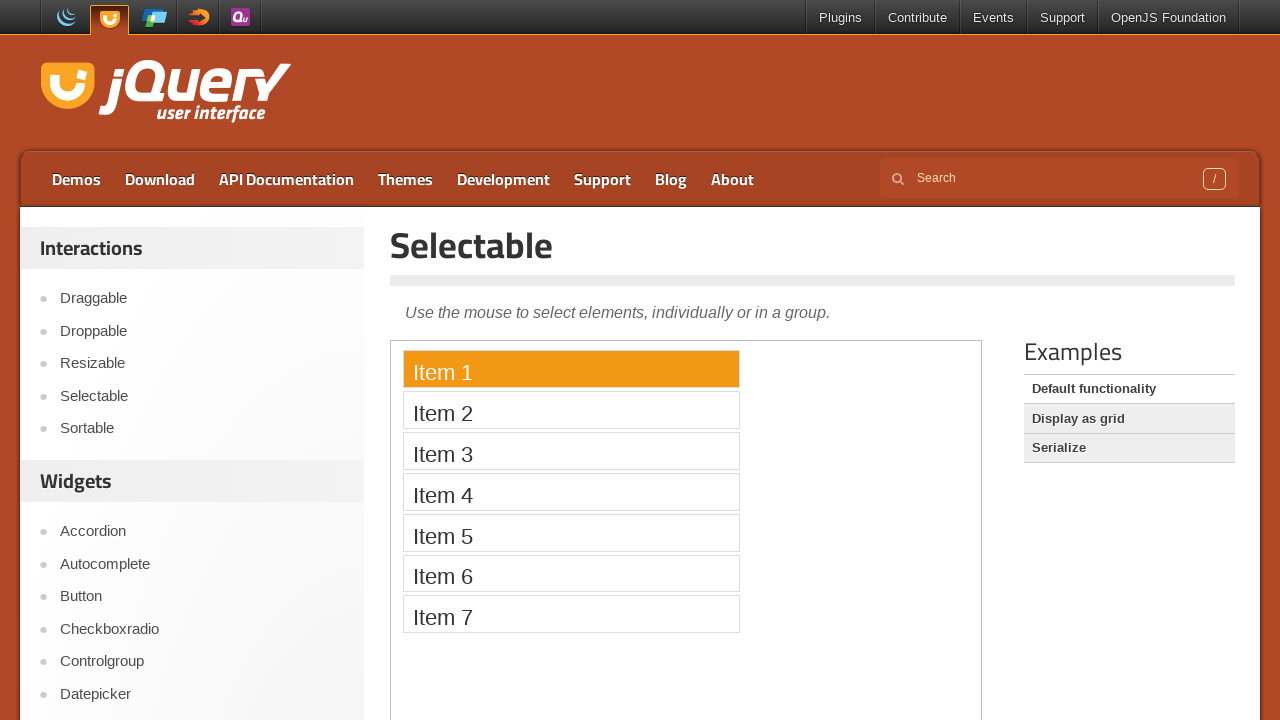

Clicked a selectable item while holding Control at (571, 410) on iframe >> nth=0 >> internal:control=enter-frame >> xpath=//ol[@class='ui-selecta
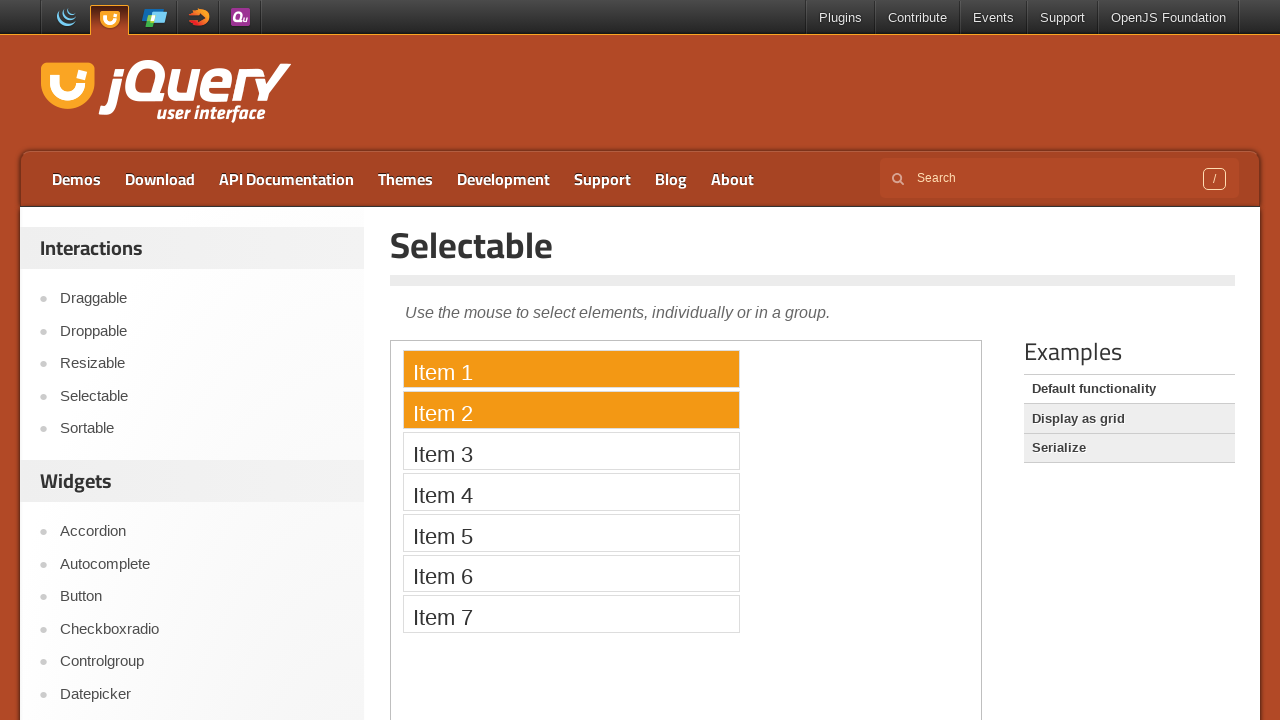

Waited 1 second between clicks
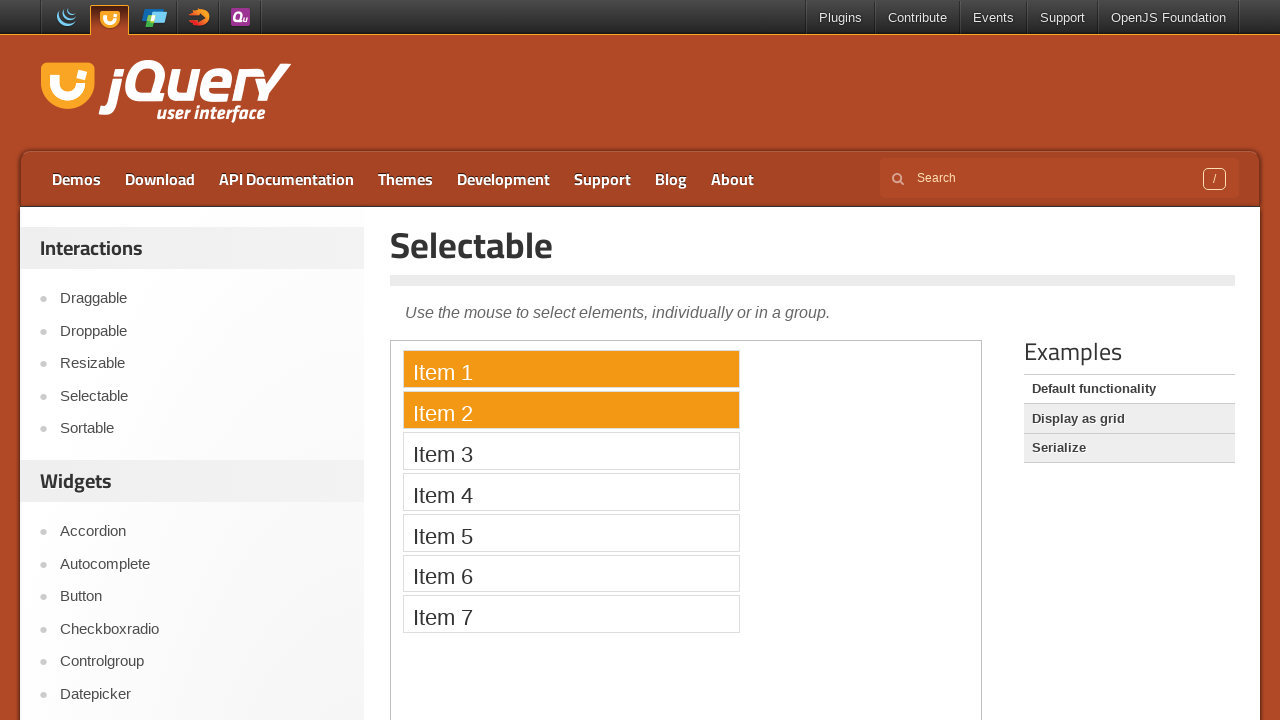

Clicked a selectable item while holding Control at (571, 451) on iframe >> nth=0 >> internal:control=enter-frame >> xpath=//ol[@class='ui-selecta
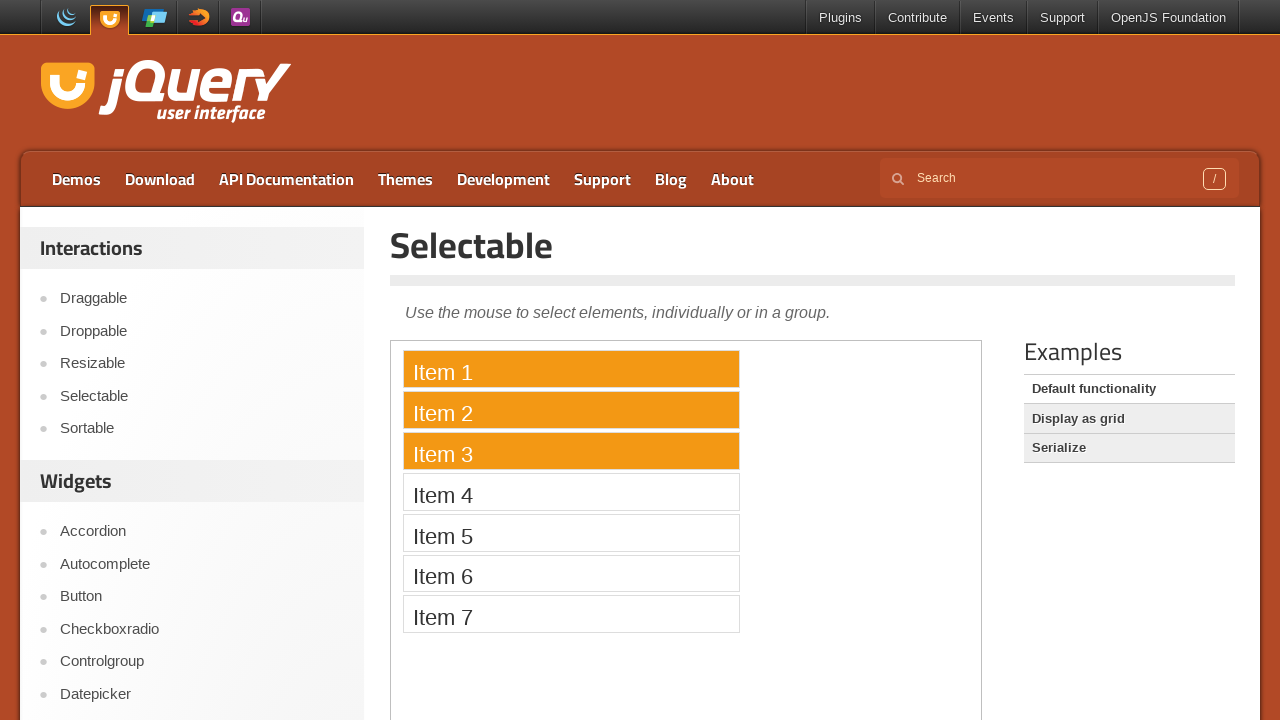

Waited 1 second between clicks
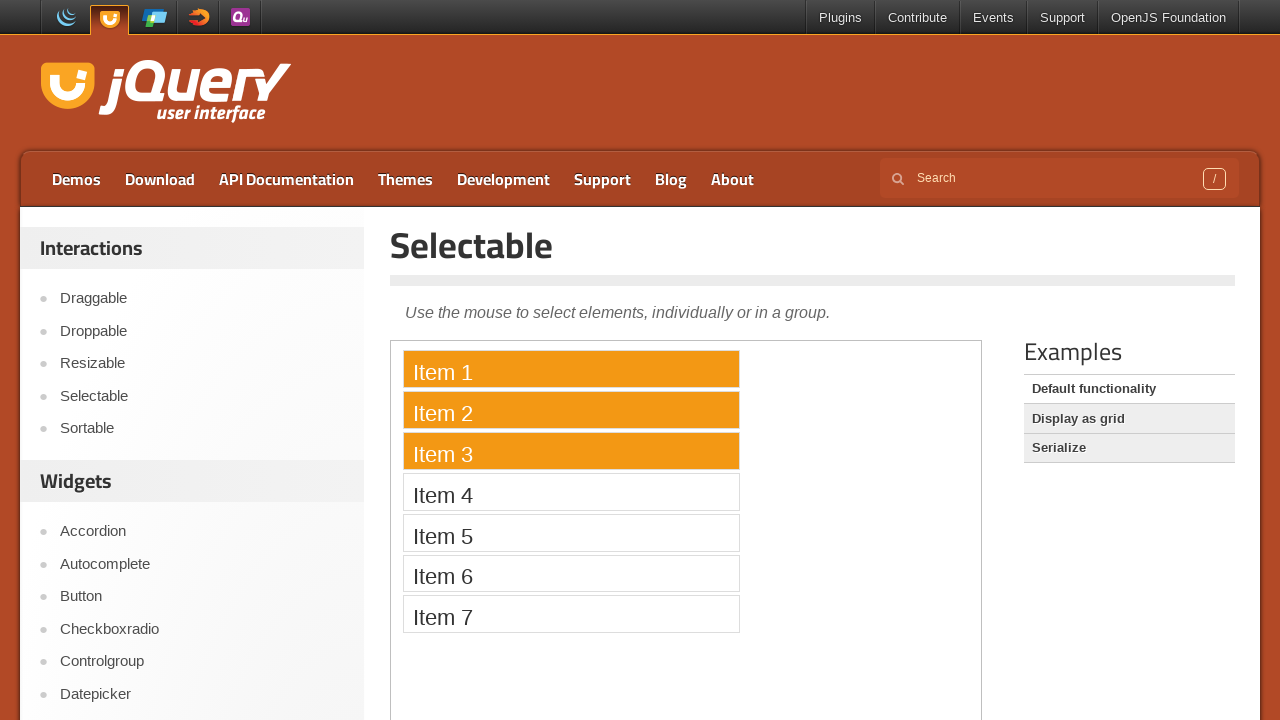

Clicked a selectable item while holding Control at (571, 492) on iframe >> nth=0 >> internal:control=enter-frame >> xpath=//ol[@class='ui-selecta
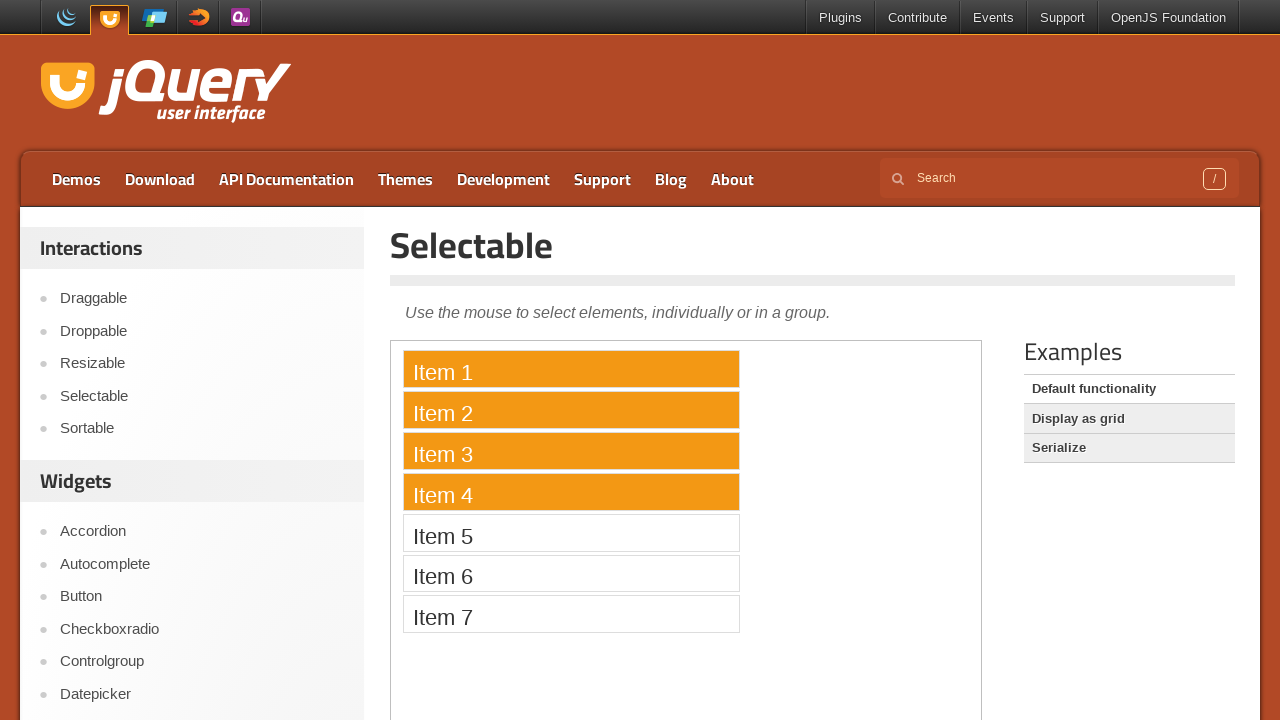

Waited 1 second between clicks
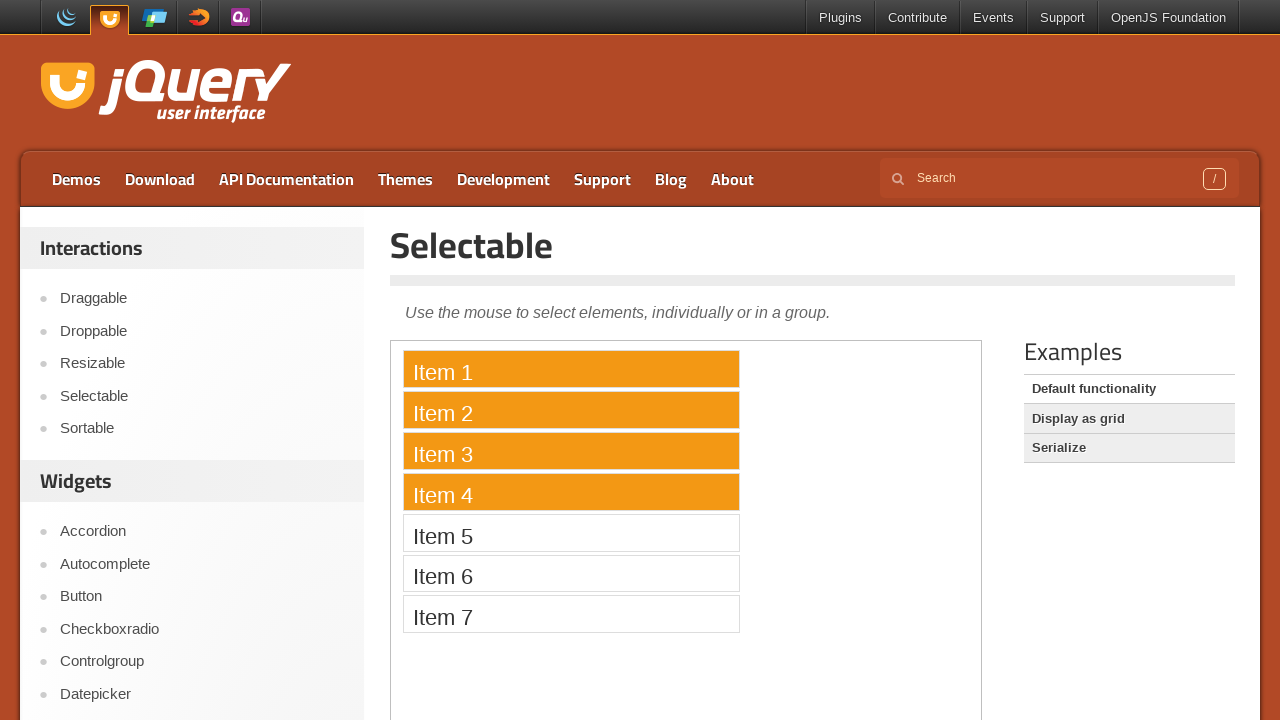

Clicked a selectable item while holding Control at (571, 532) on iframe >> nth=0 >> internal:control=enter-frame >> xpath=//ol[@class='ui-selecta
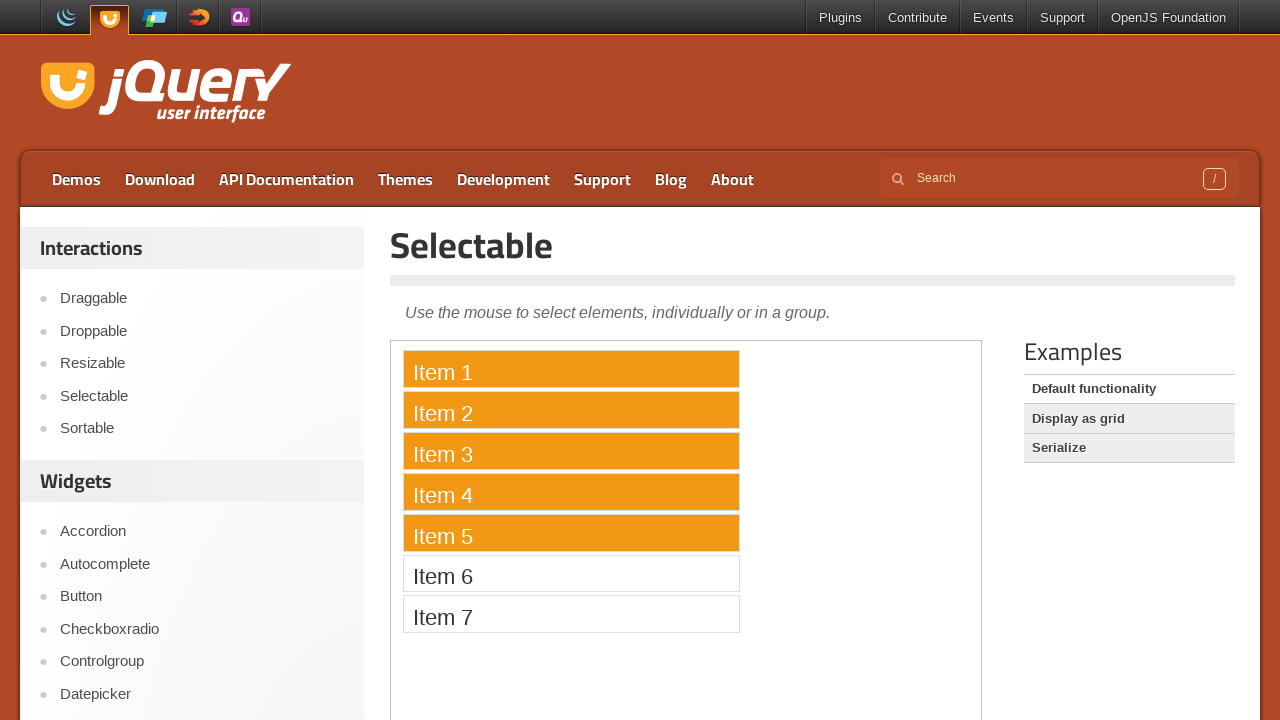

Waited 1 second between clicks
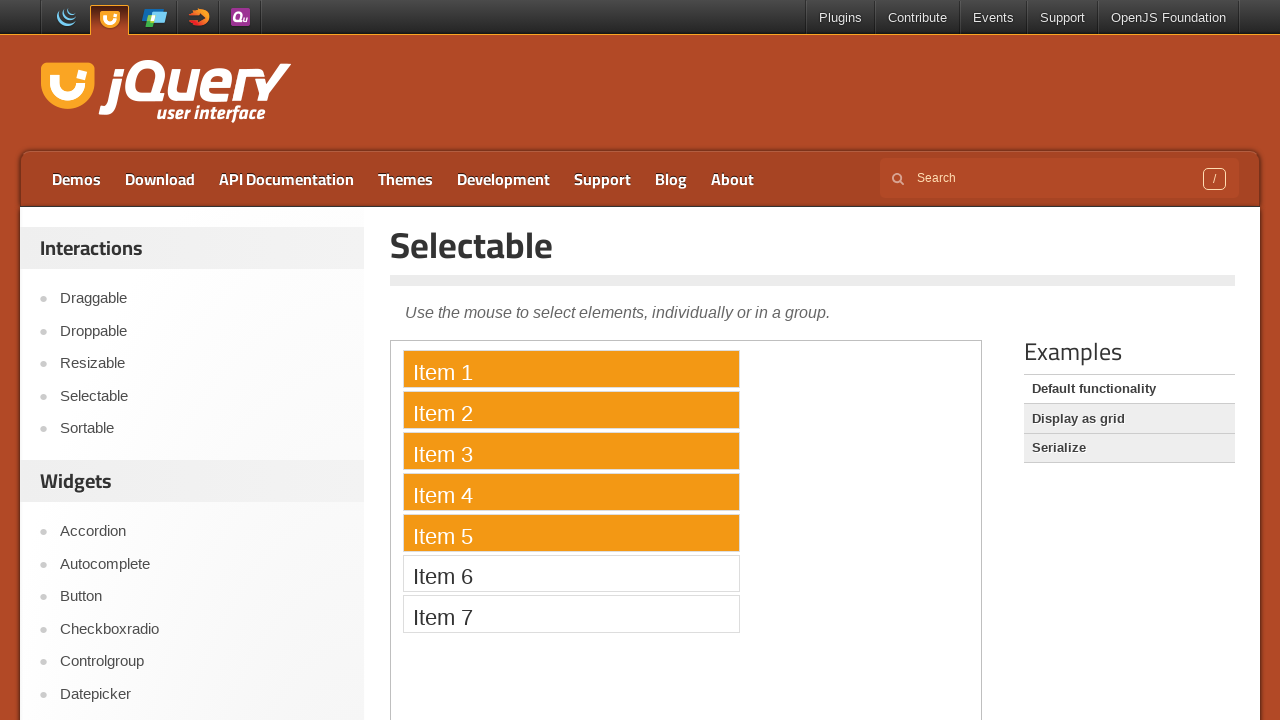

Clicked a selectable item while holding Control at (571, 573) on iframe >> nth=0 >> internal:control=enter-frame >> xpath=//ol[@class='ui-selecta
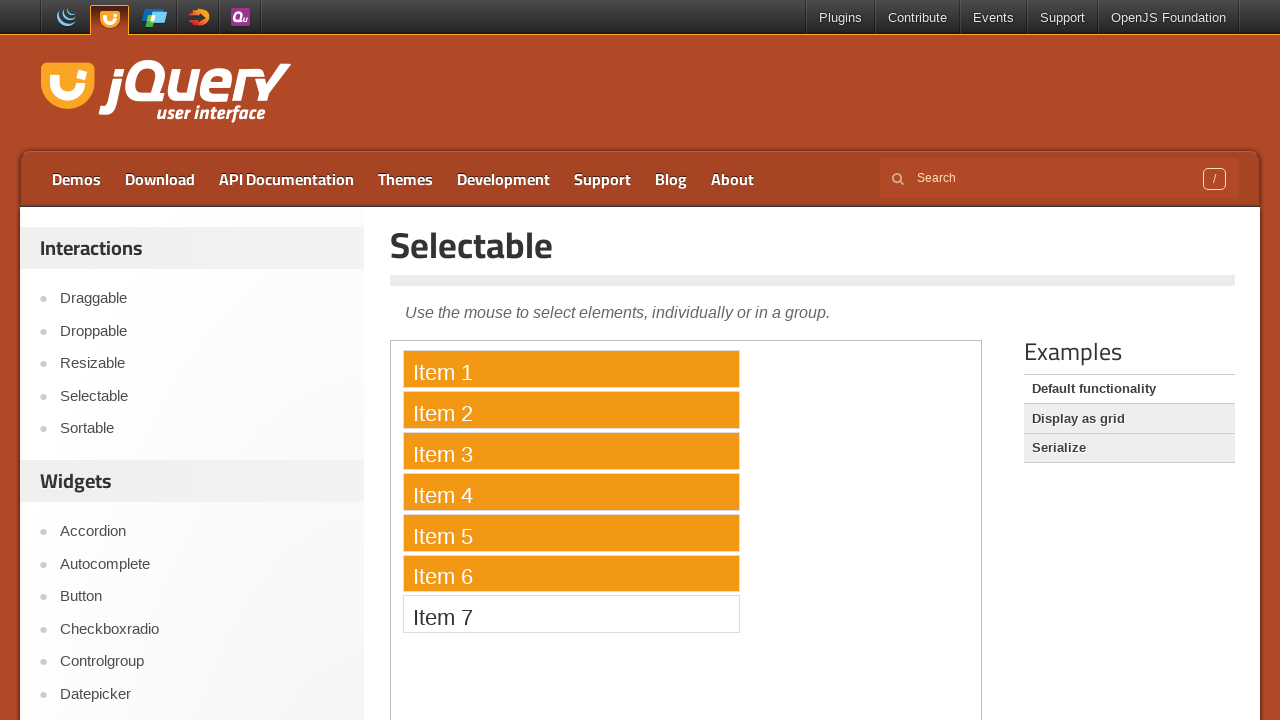

Waited 1 second between clicks
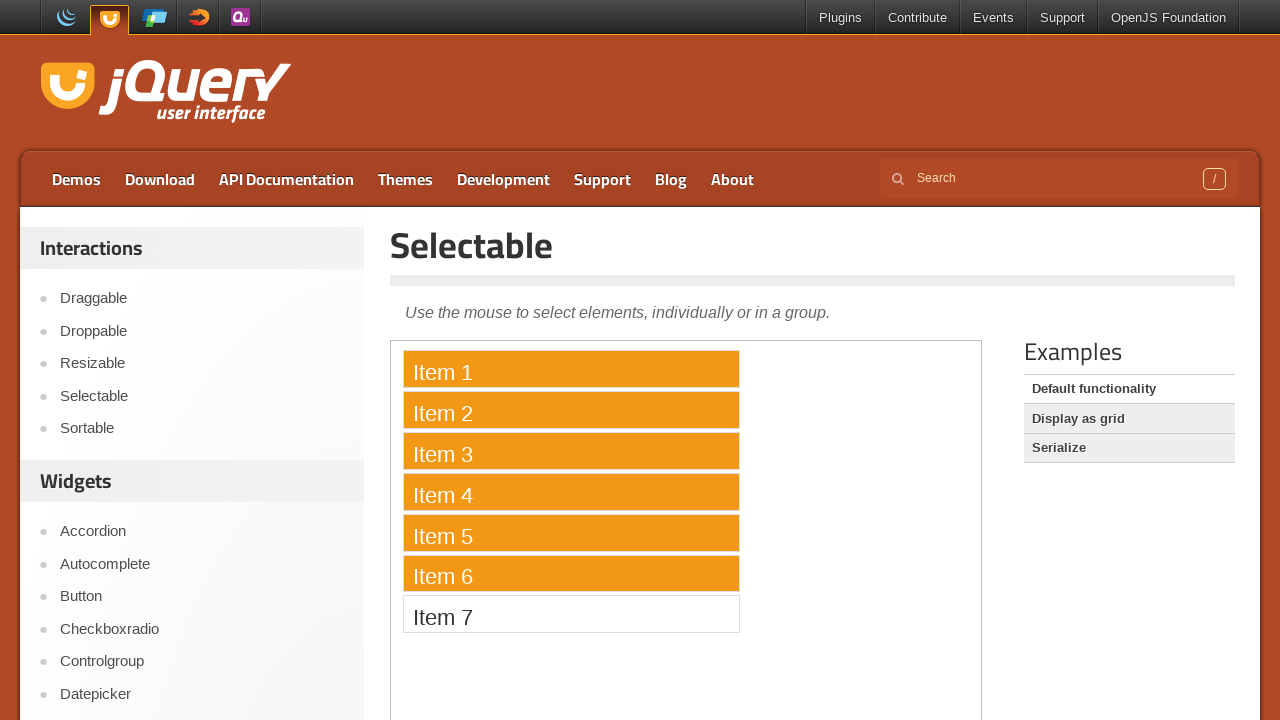

Clicked a selectable item while holding Control at (571, 614) on iframe >> nth=0 >> internal:control=enter-frame >> xpath=//ol[@class='ui-selecta
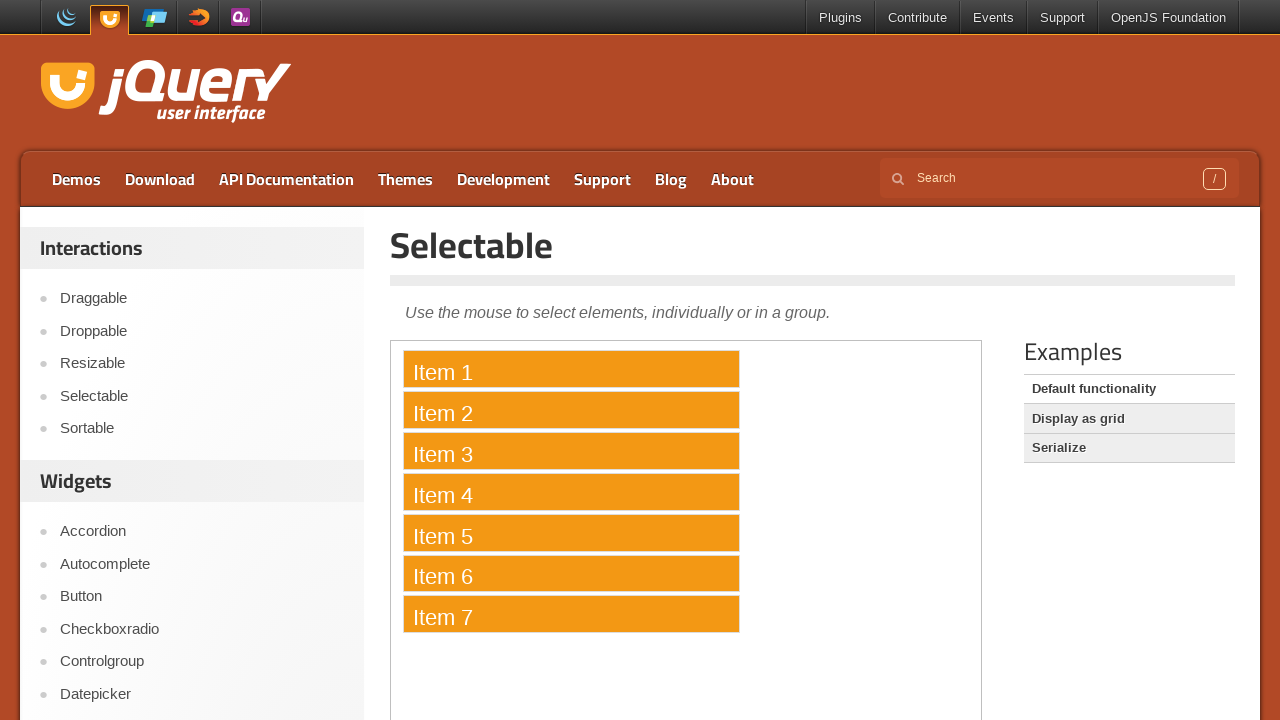

Waited 1 second between clicks
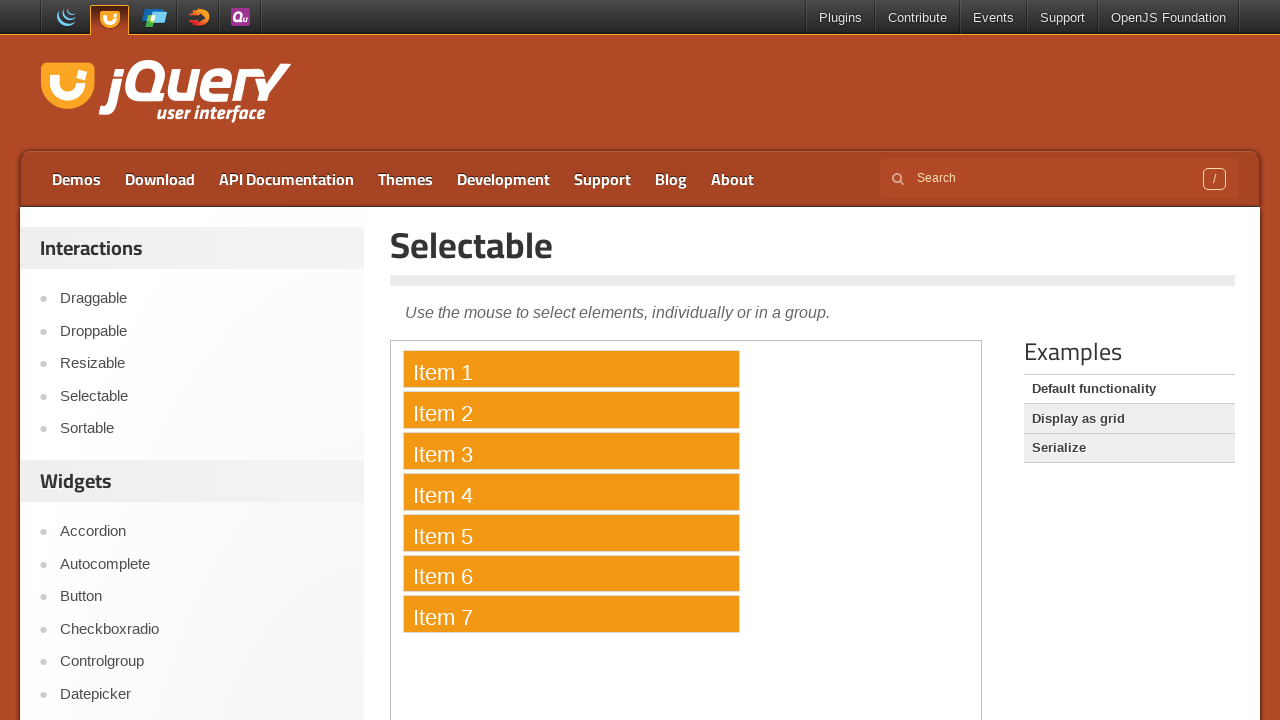

Released Control key
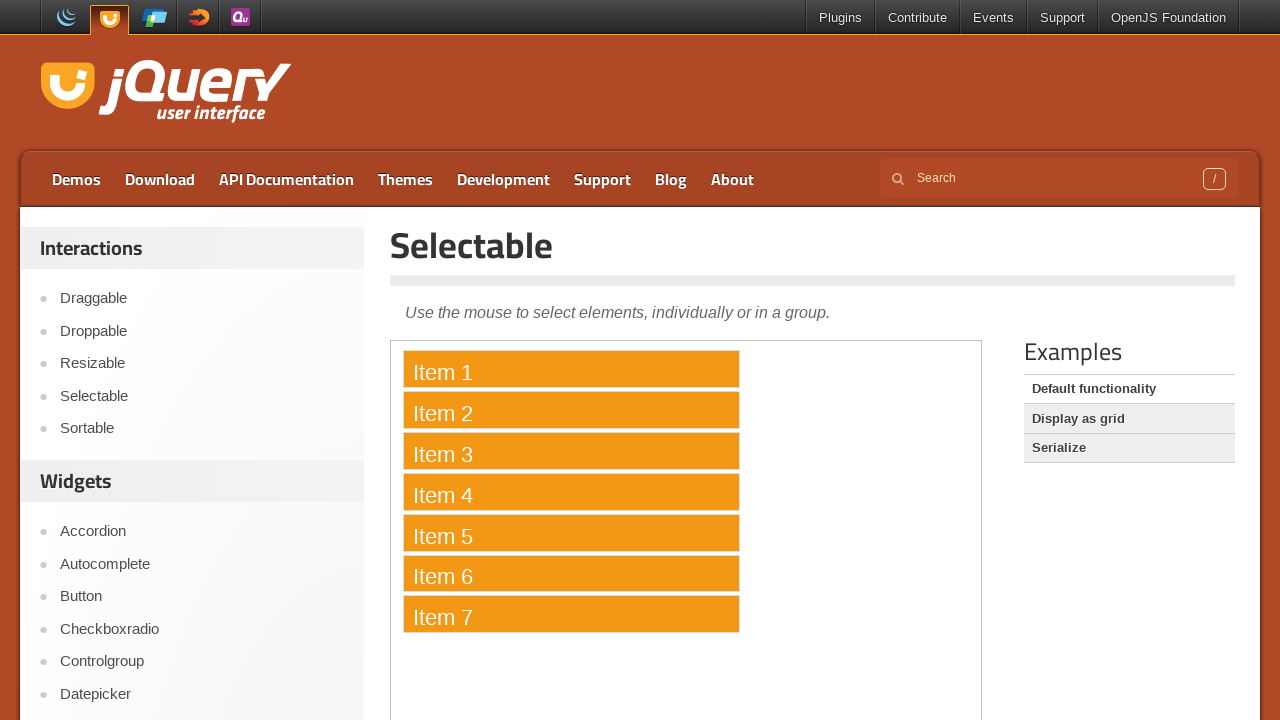

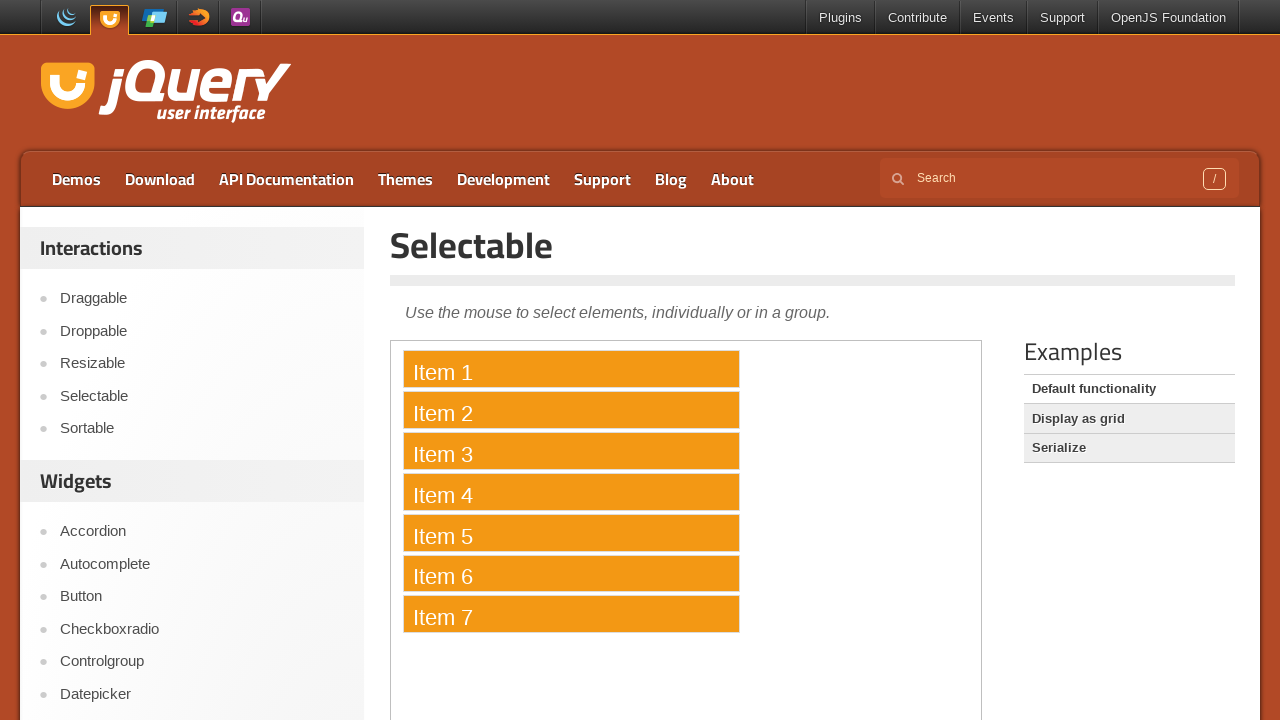